Verifies the CONTACT navigation button is displayed with correct text and redirects to the contact page when clicked

Starting URL: https://ancabota09.wixsite.com/intern

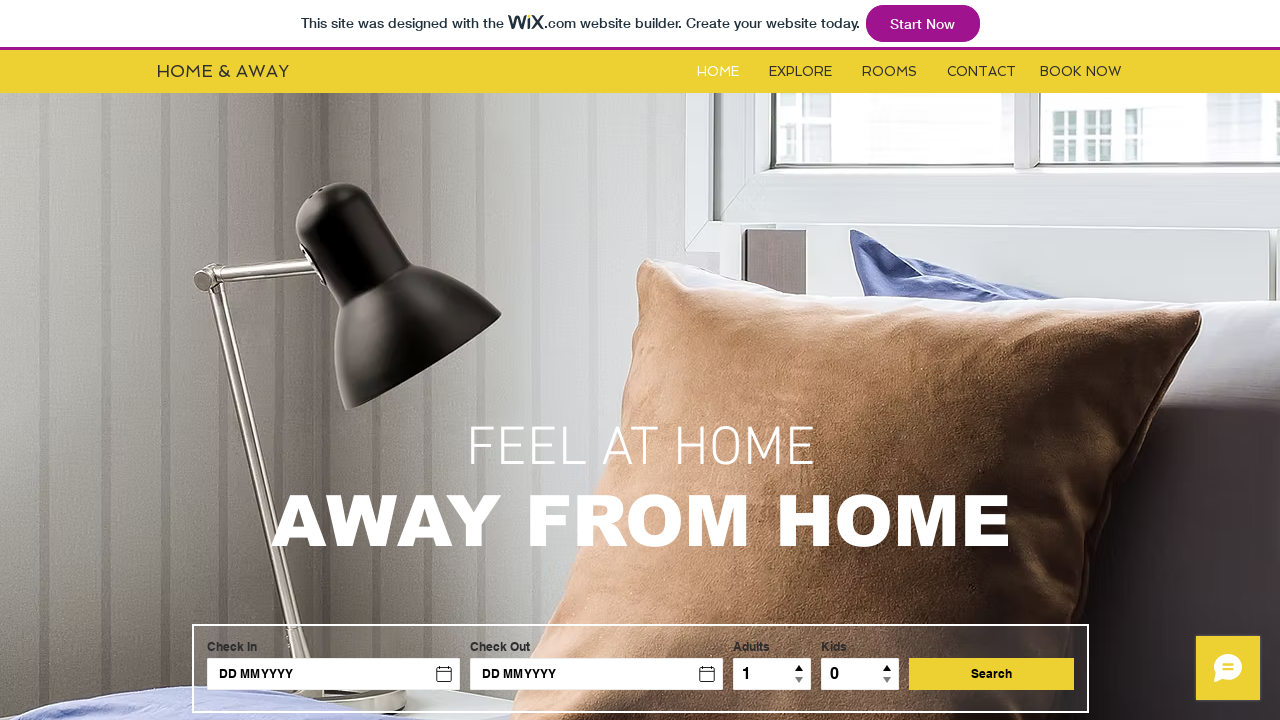

CONTACT button became visible on the page
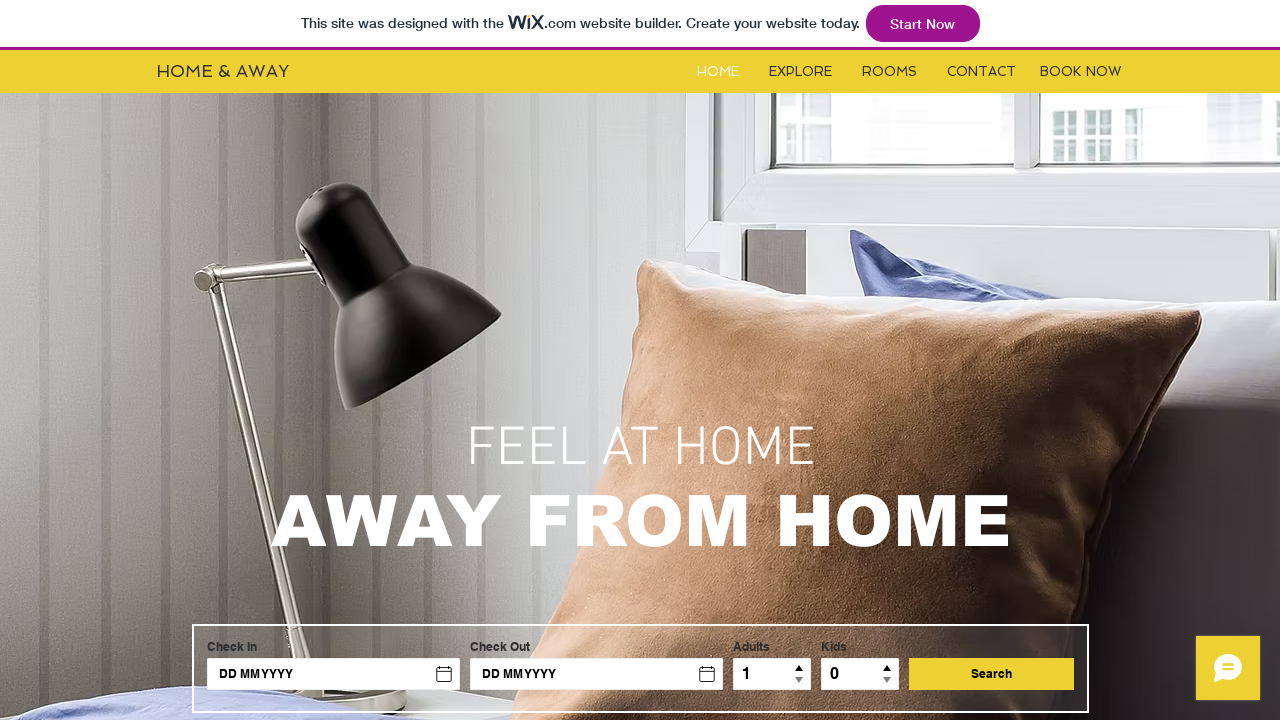

Verified CONTACT button displays correct text 'CONTACT'
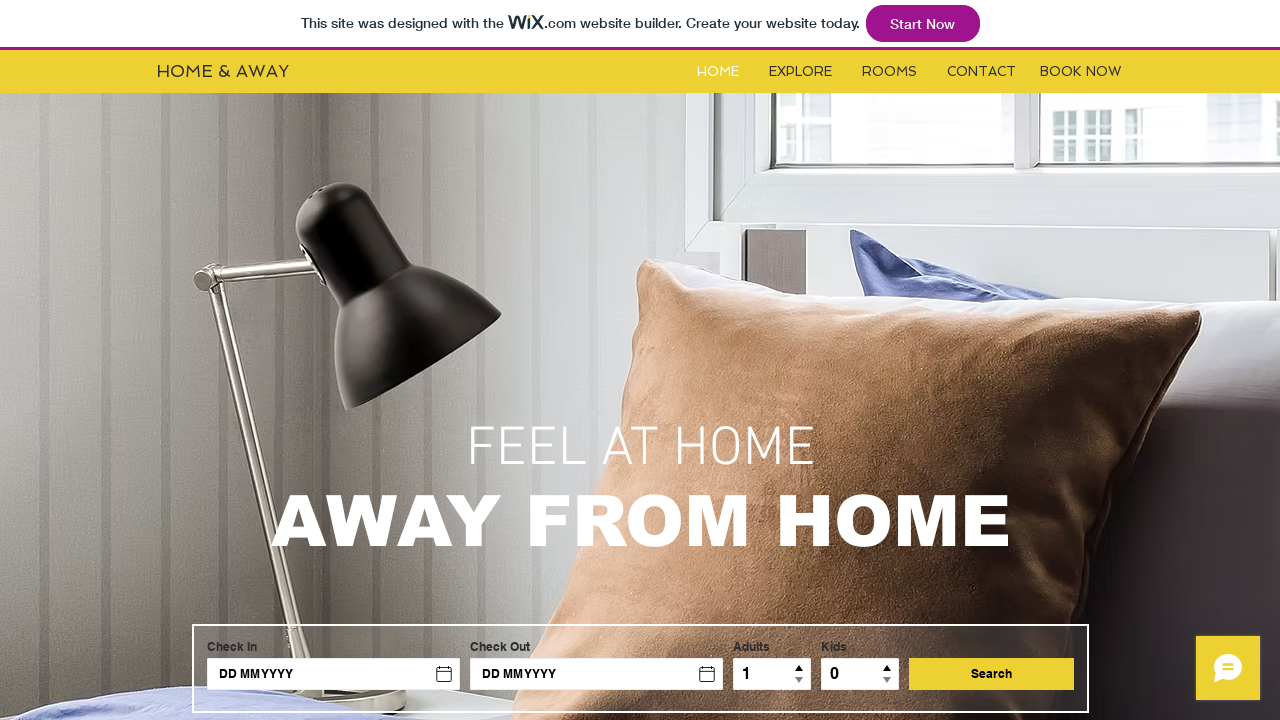

Clicked the CONTACT navigation button at (982, 72) on #i6kl732v3label
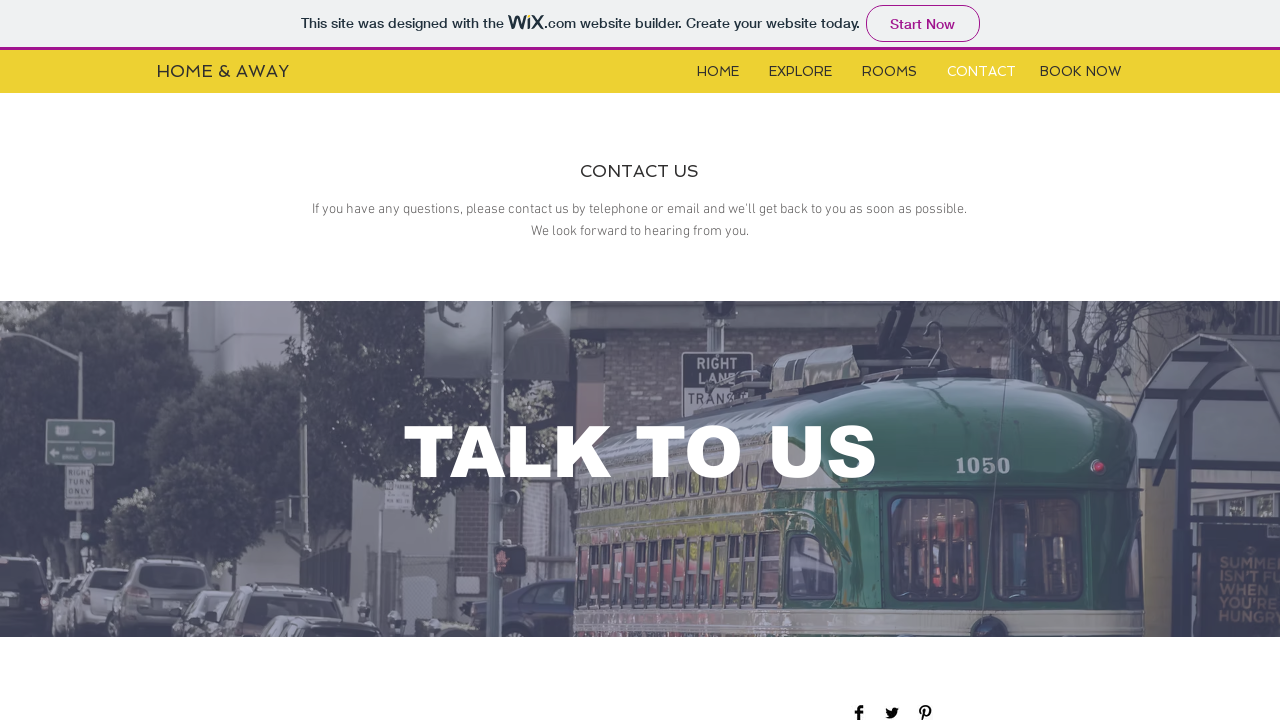

Successfully navigated to the contact page at https://ancabota09.wixsite.com/intern/contact
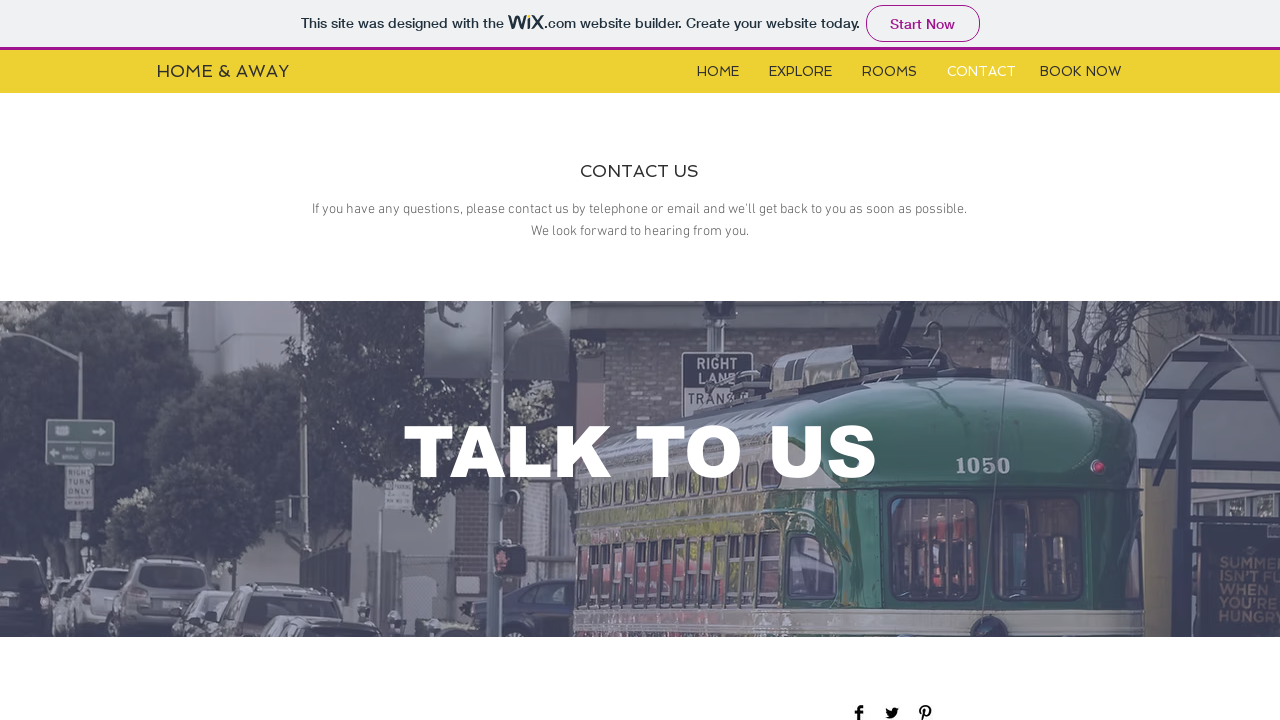

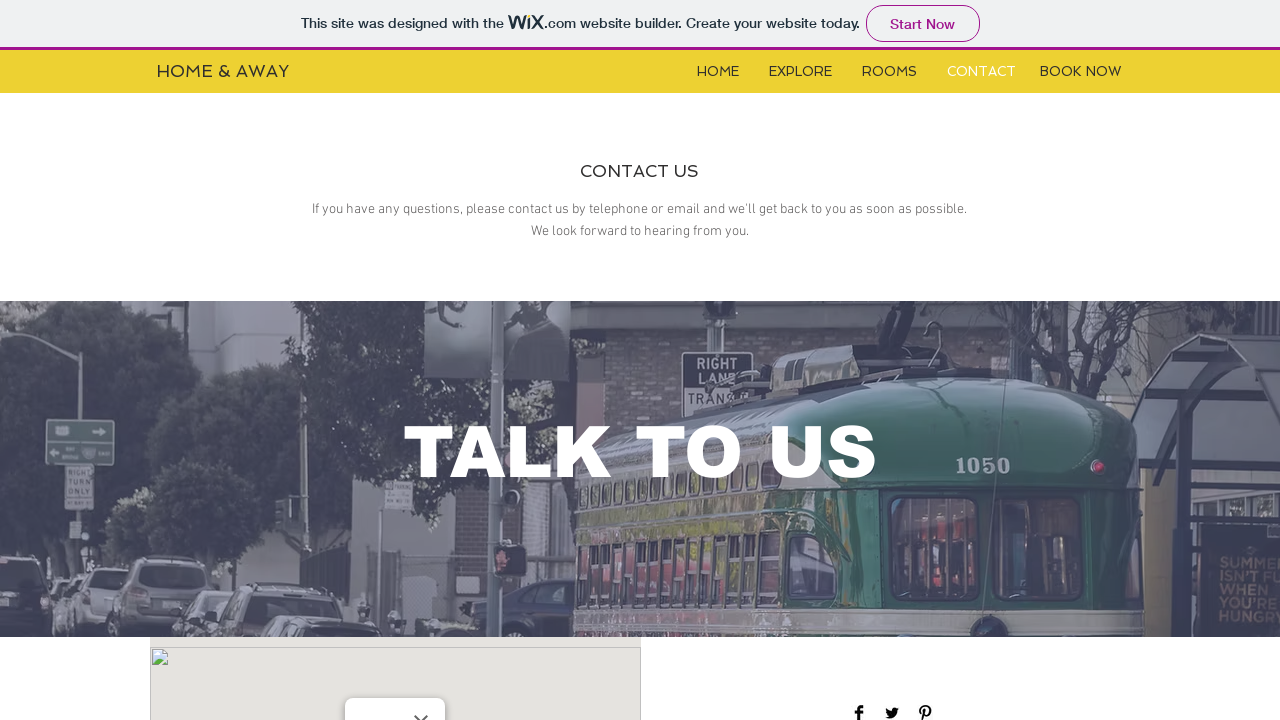